Basic browser automation test that navigates to RahulShettyAcademy website and retrieves the page title and current URL for verification

Starting URL: https://rahulshettyacademy.com

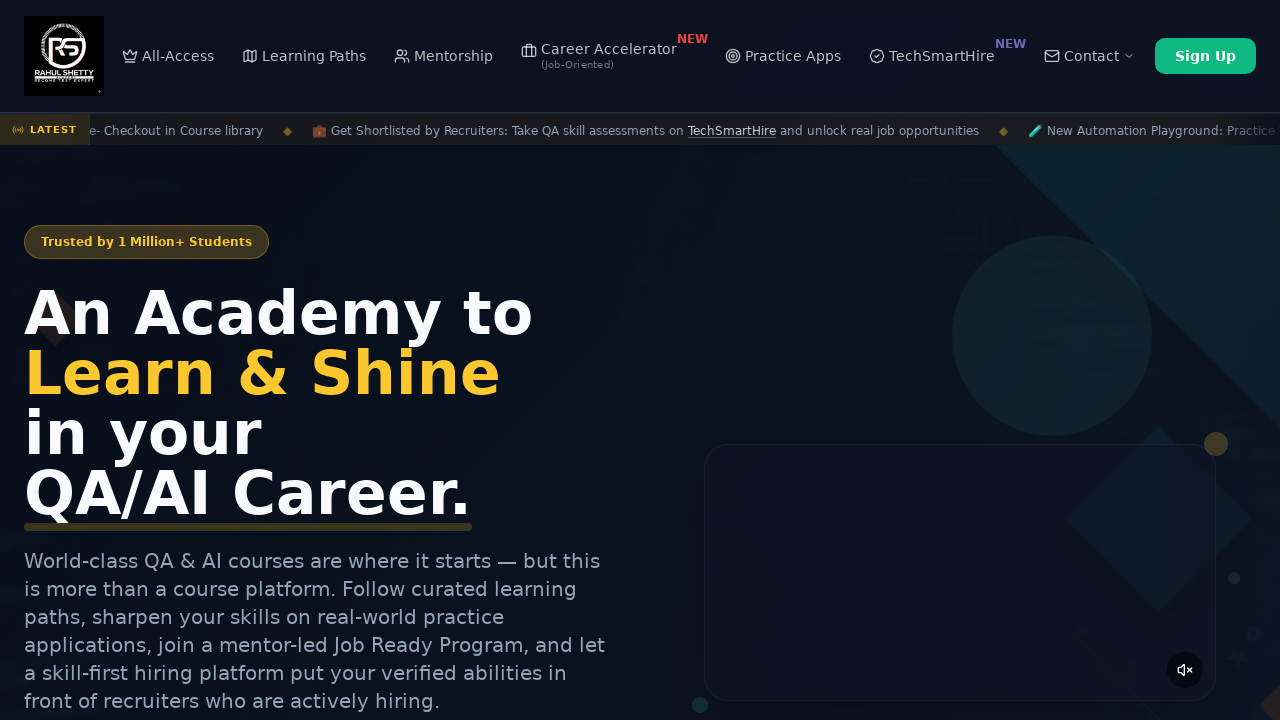

Waited for page to load (domcontentloaded state)
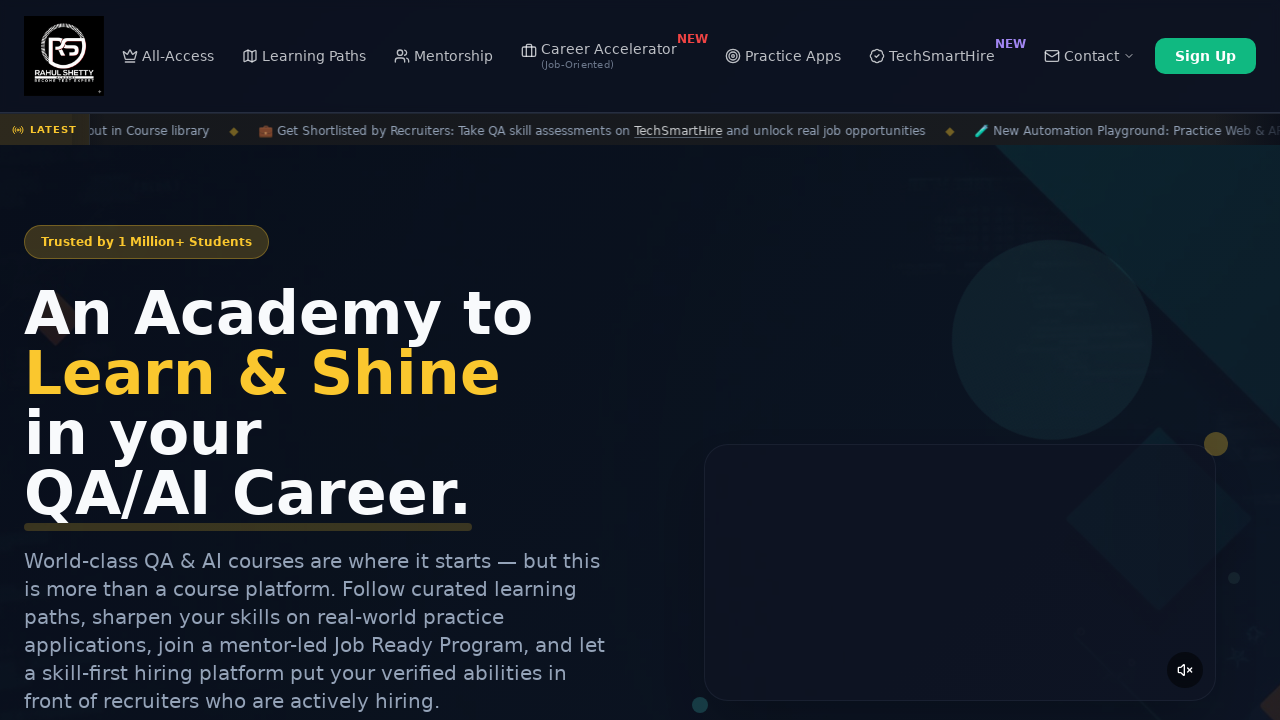

Retrieved page title: Rahul Shetty Academy | QA Automation, Playwright, AI Testing & Online Training
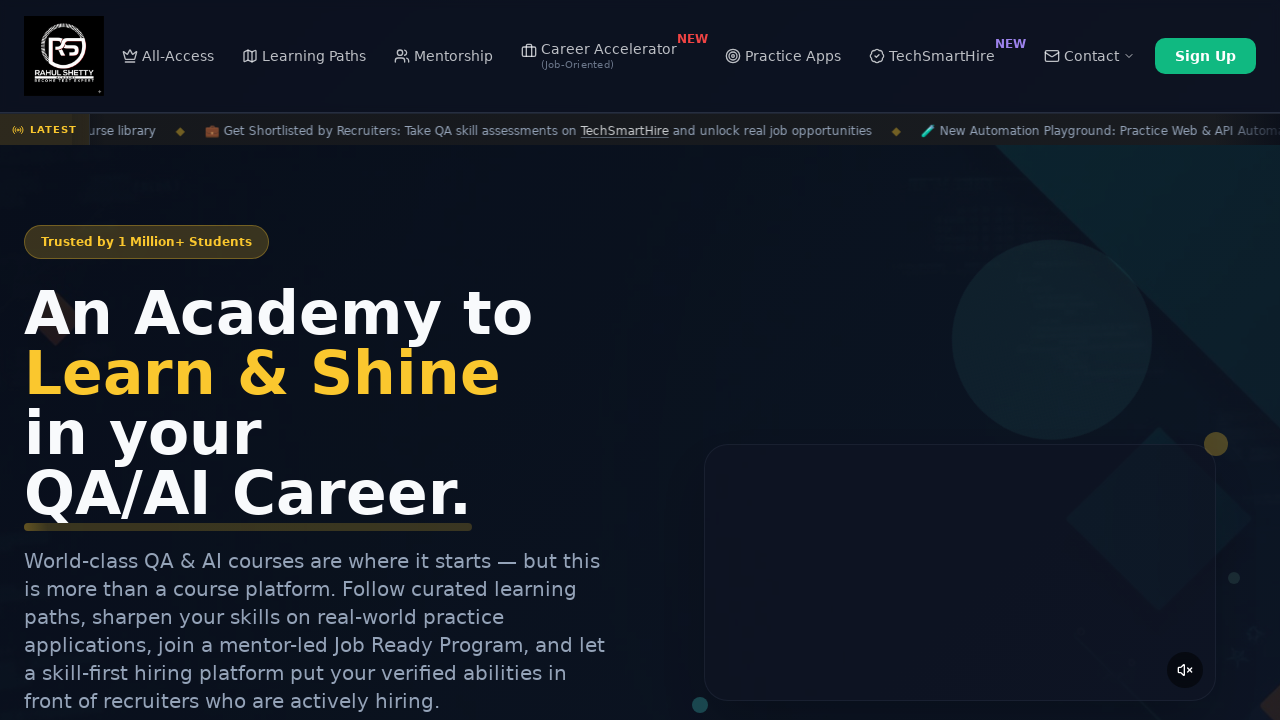

Retrieved current URL: https://rahulshettyacademy.com/
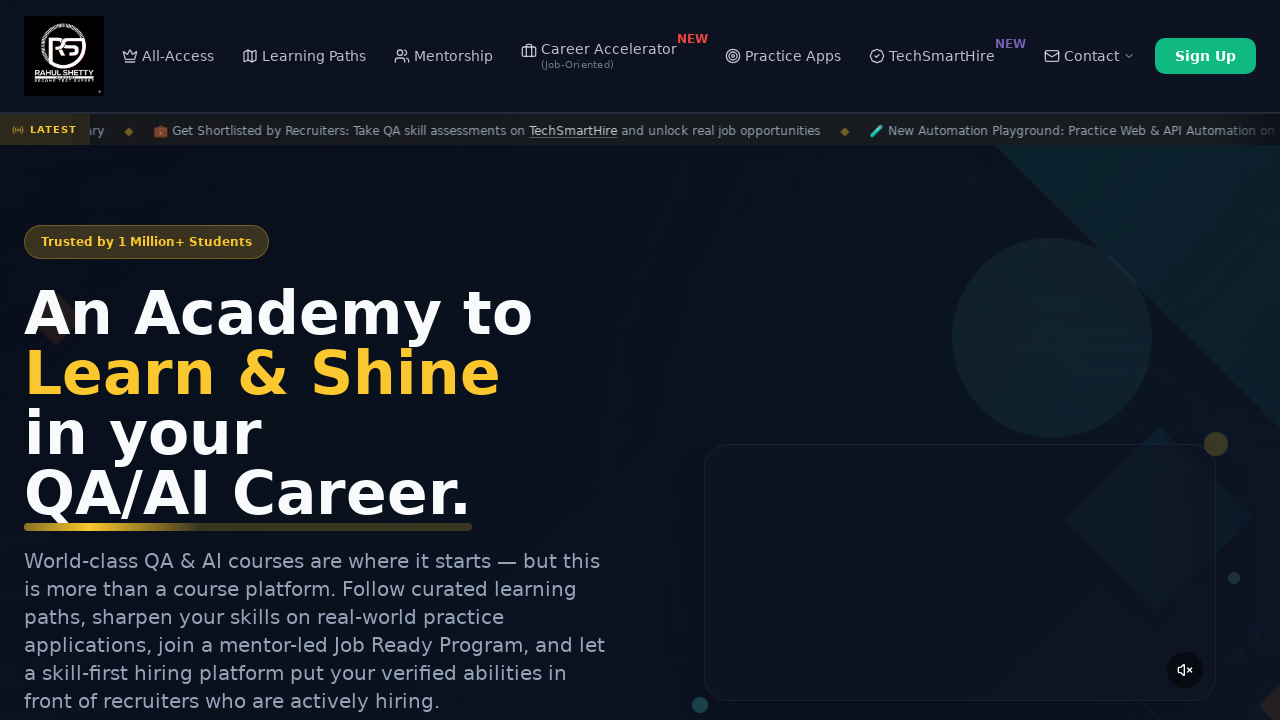

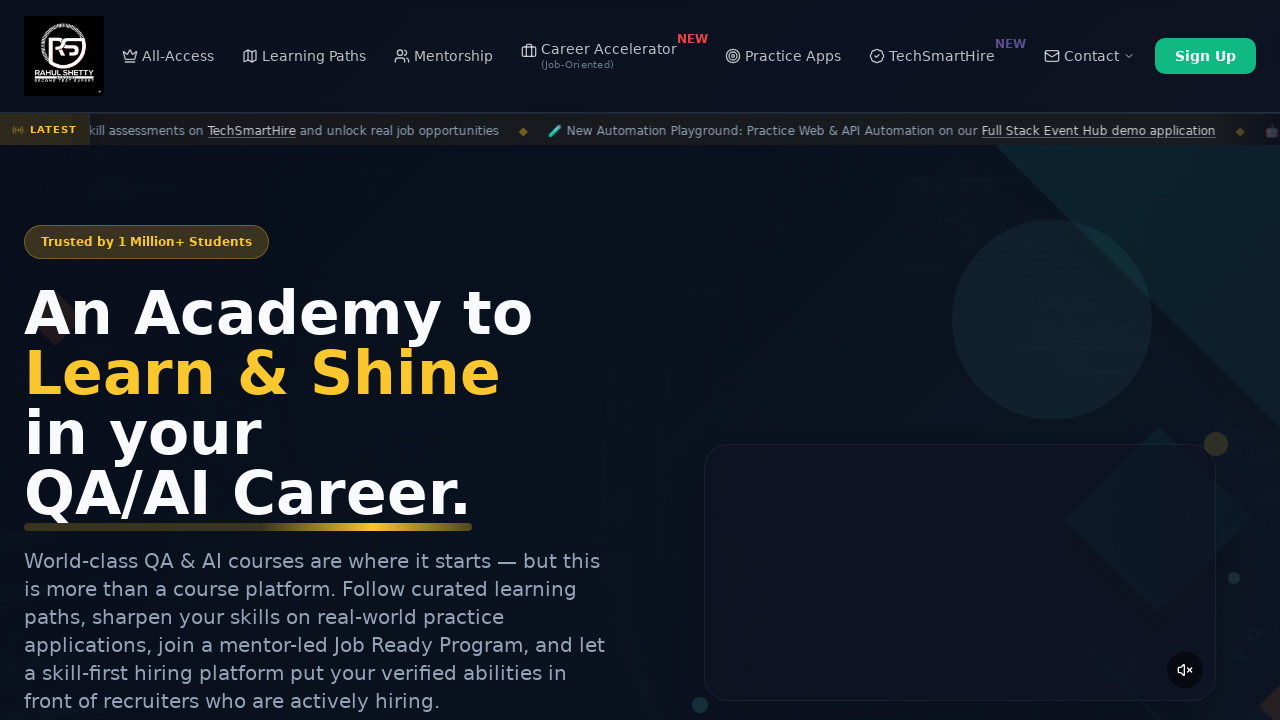